Navigates to a table page and verifies whether the data in the second column is sorted in ascending order

Starting URL: https://rahulshettyacademy.com/seleniumPractise/#/offers

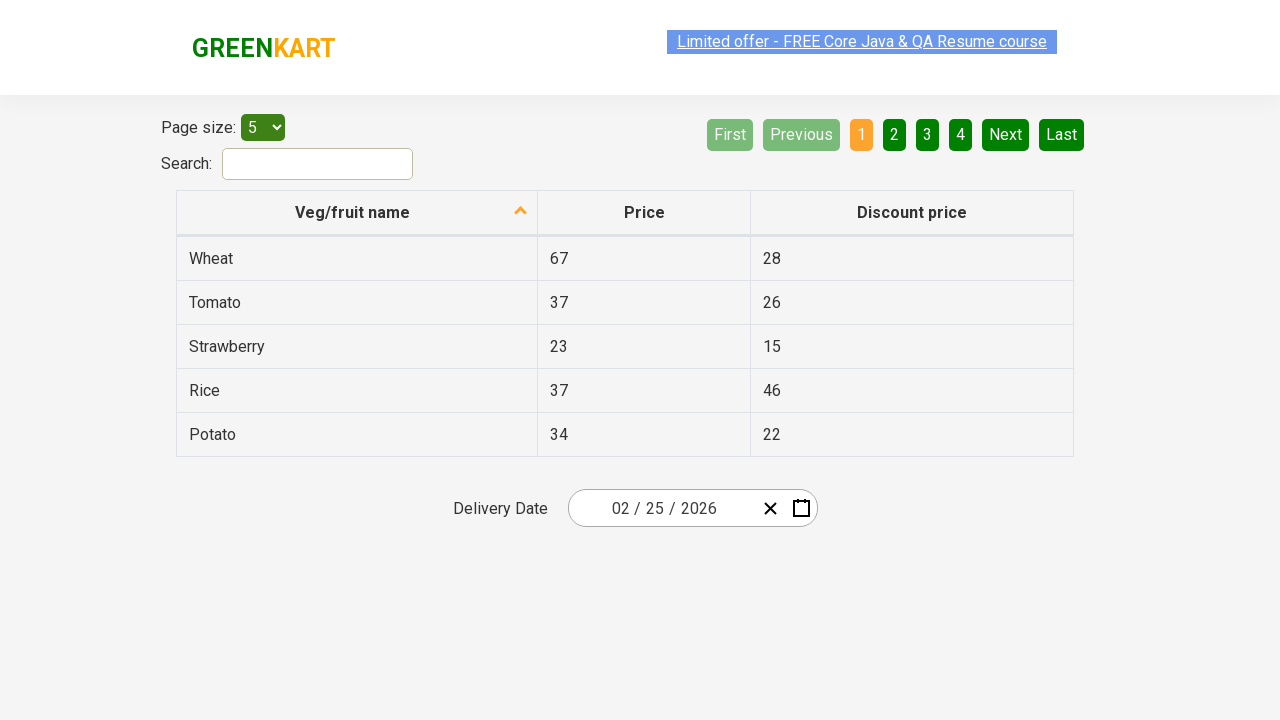

Waited for table second column to load
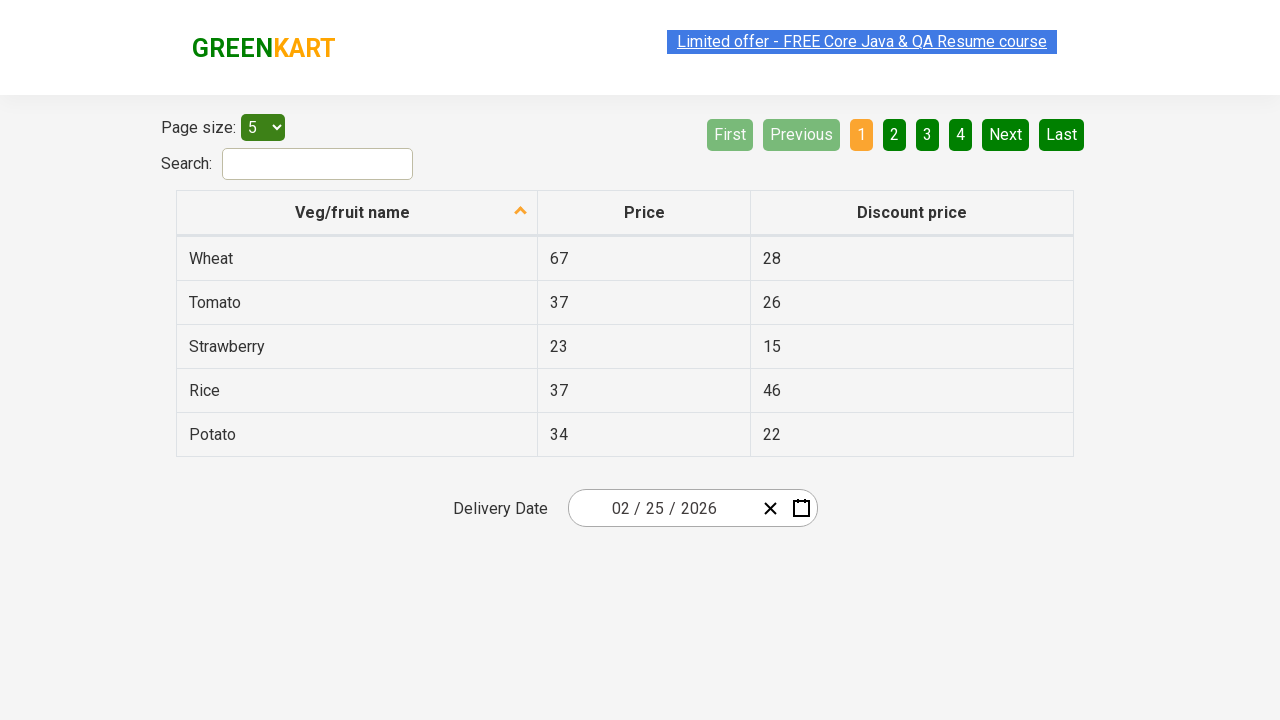

Retrieved all elements from second column
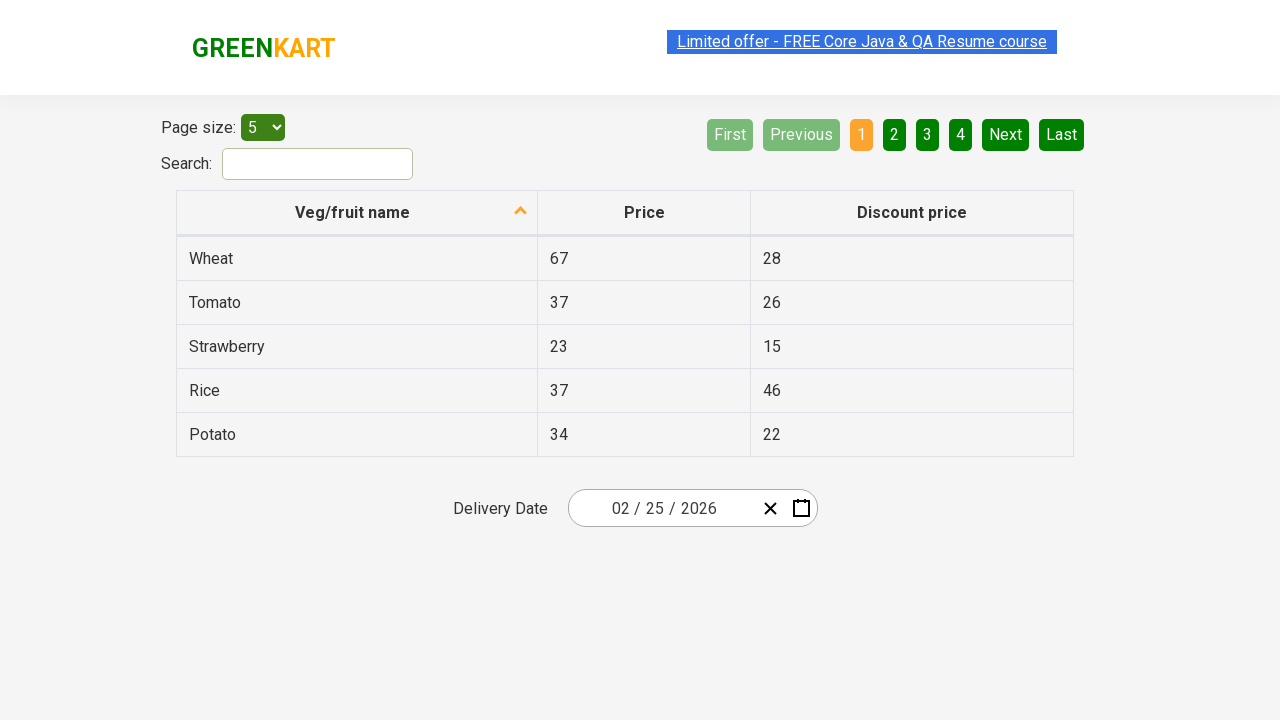

Extracted text content from all second column elements
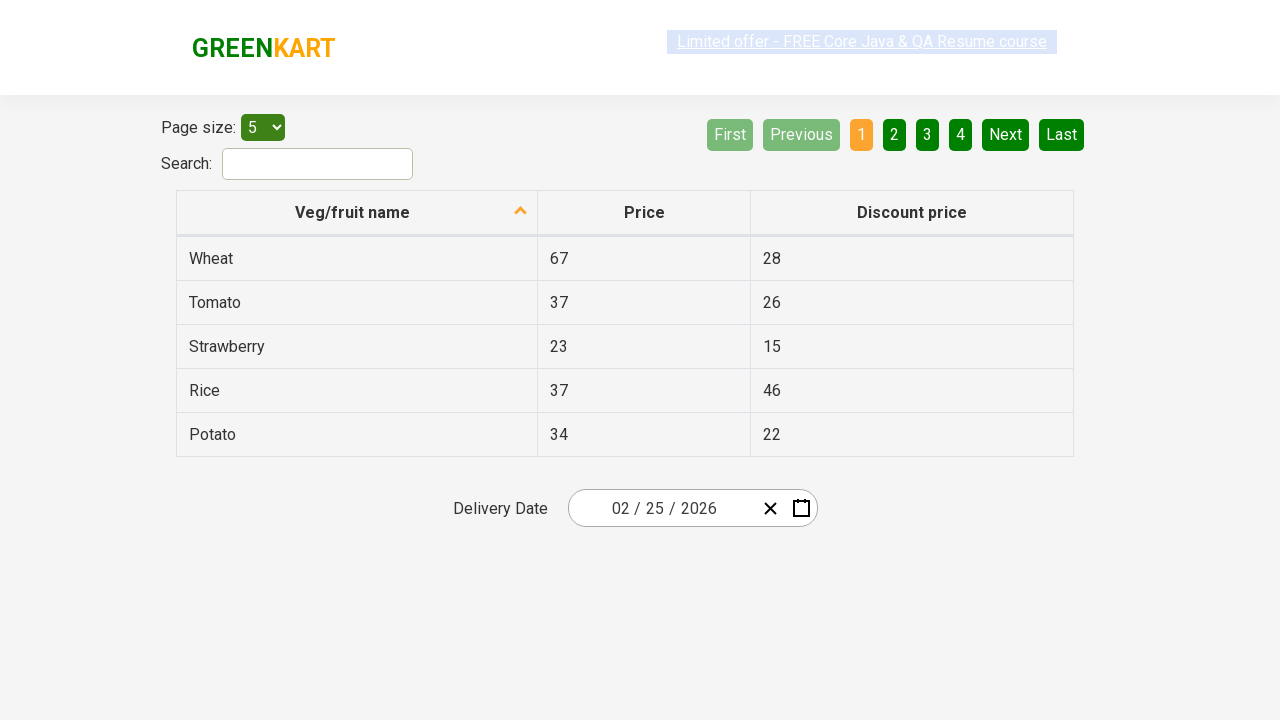

Created sorted copy of the extracted list
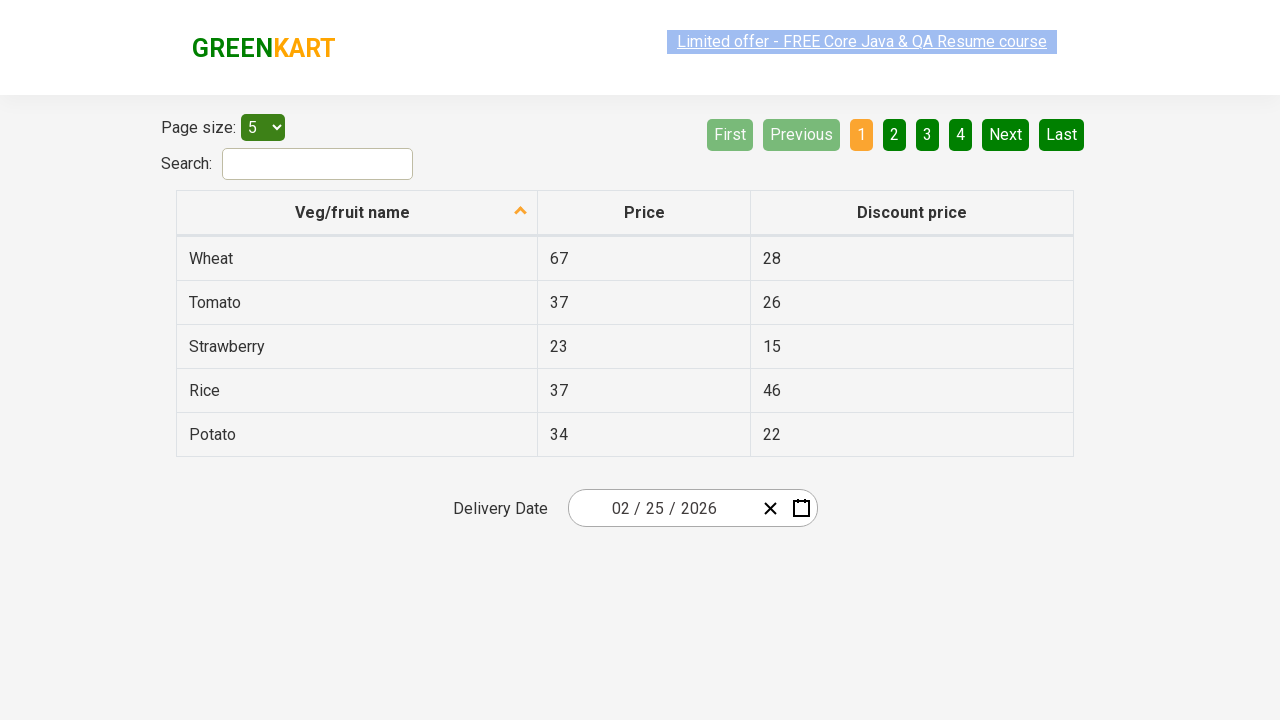

Verified: Column is NOT sorted in ascending order
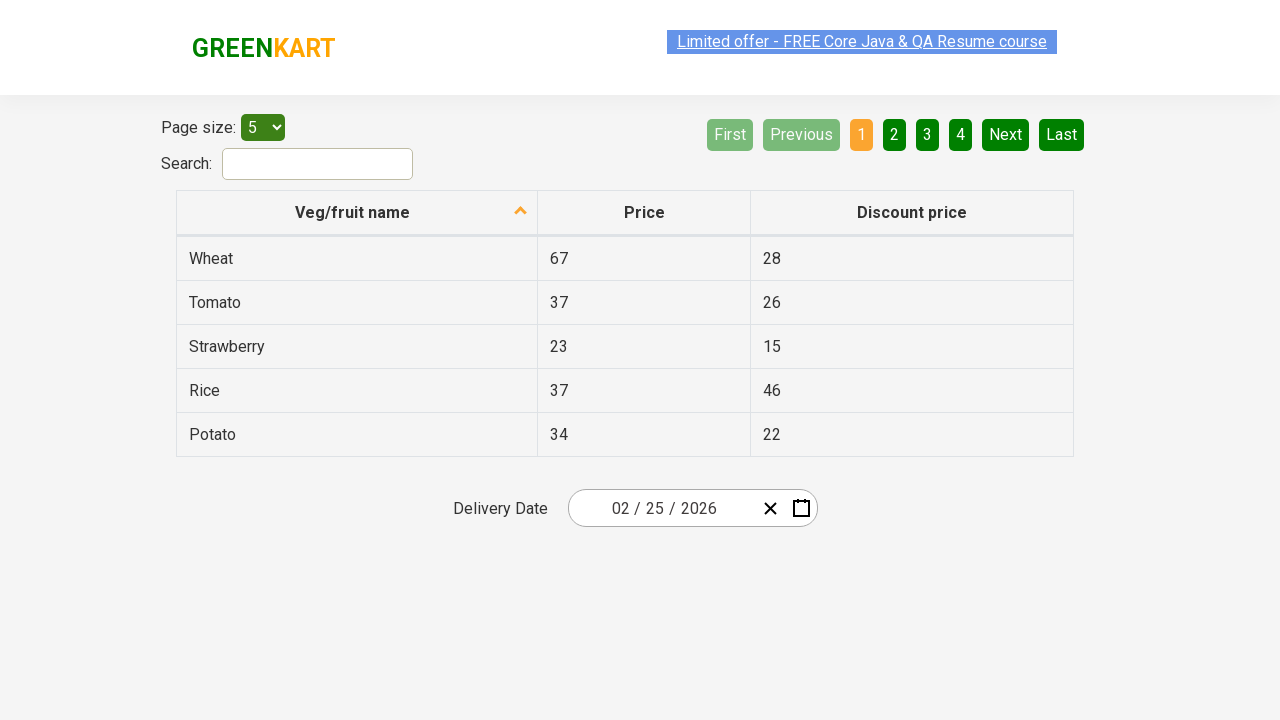

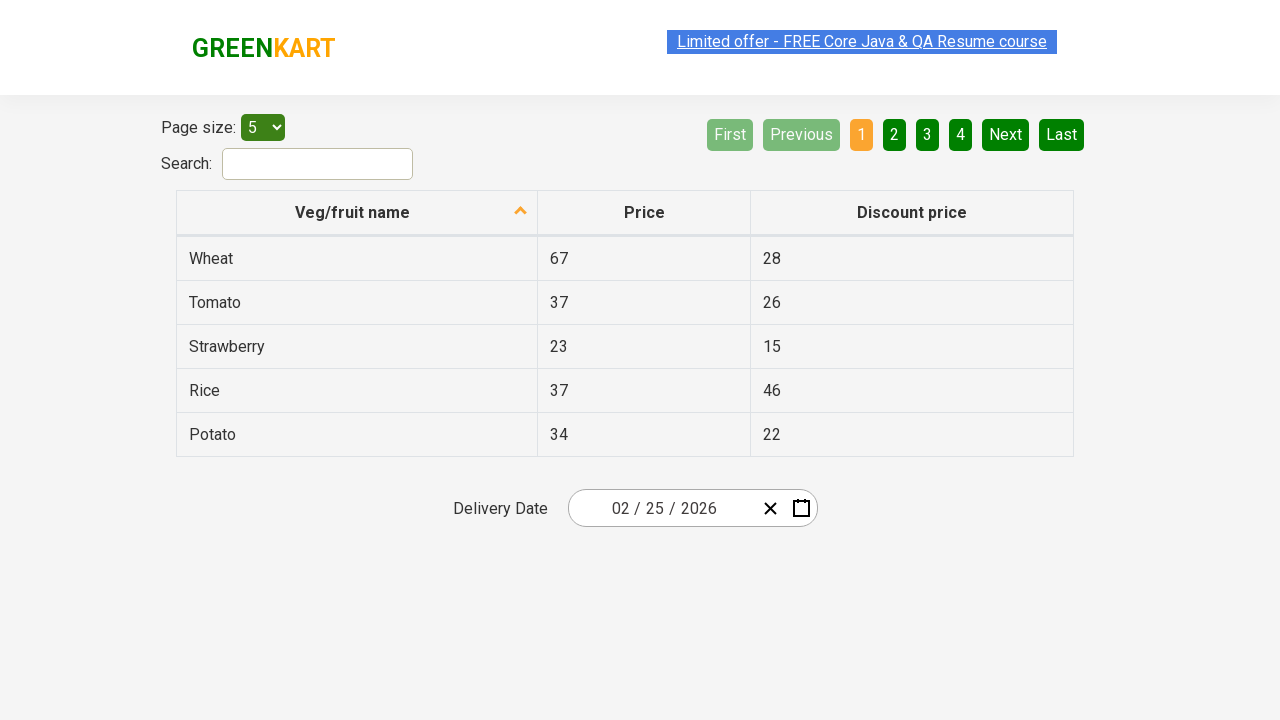